Tests a registration form by filling in first name, last name, and email fields, then submitting the form and verifying the success message is displayed.

Starting URL: http://suninjuly.github.io/registration1.html

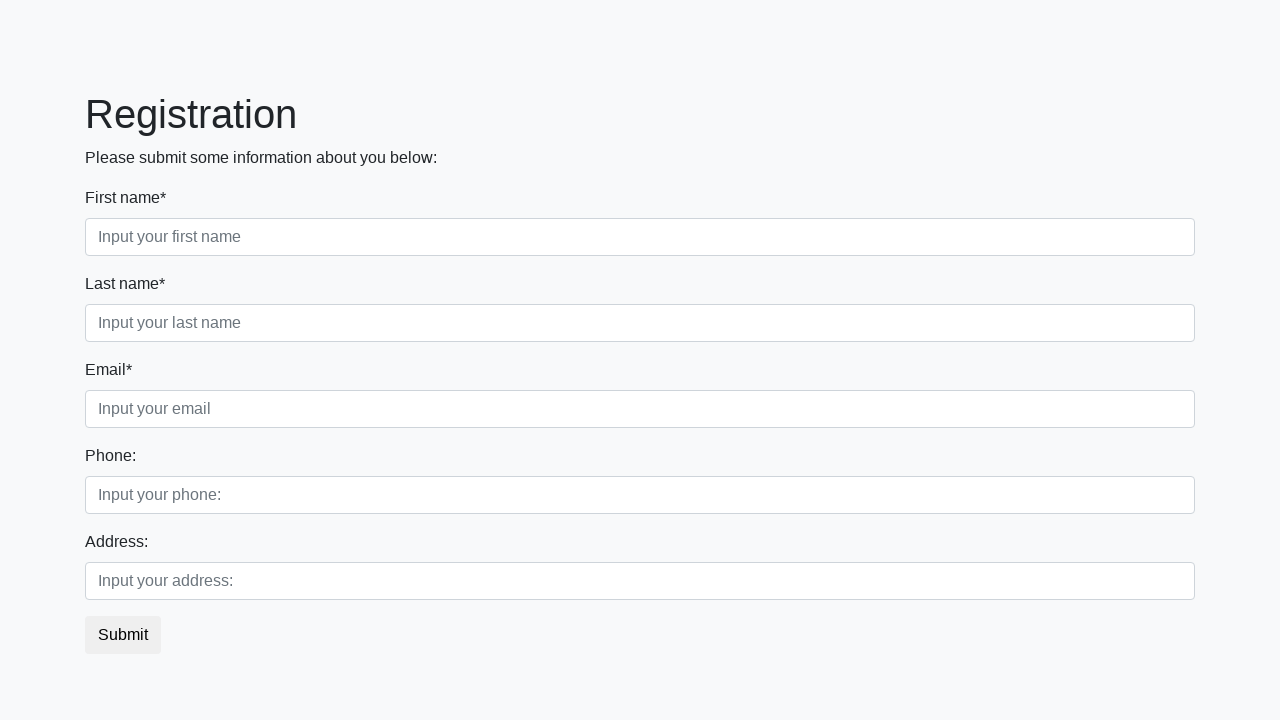

Filled first name field with 'Ivan' on input:first-of-type
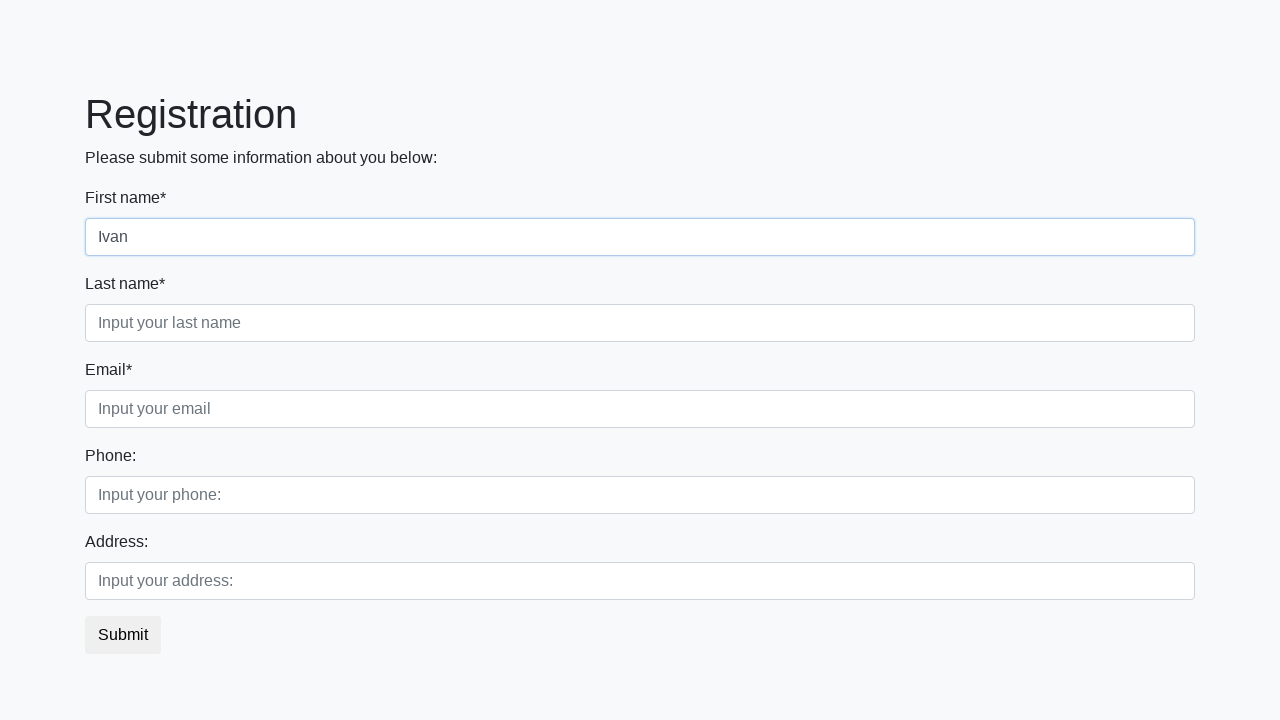

Filled last name field with 'Petrov' on input.second
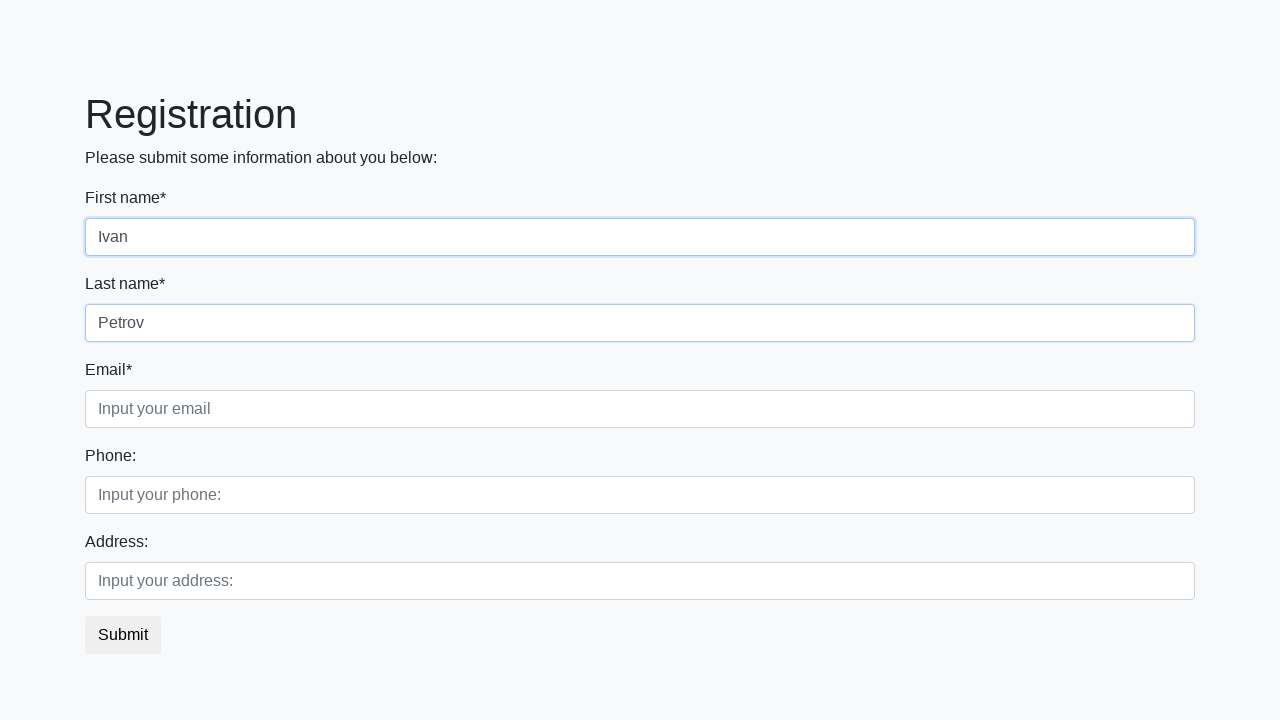

Filled email field with 'test@test.ru' on input.third
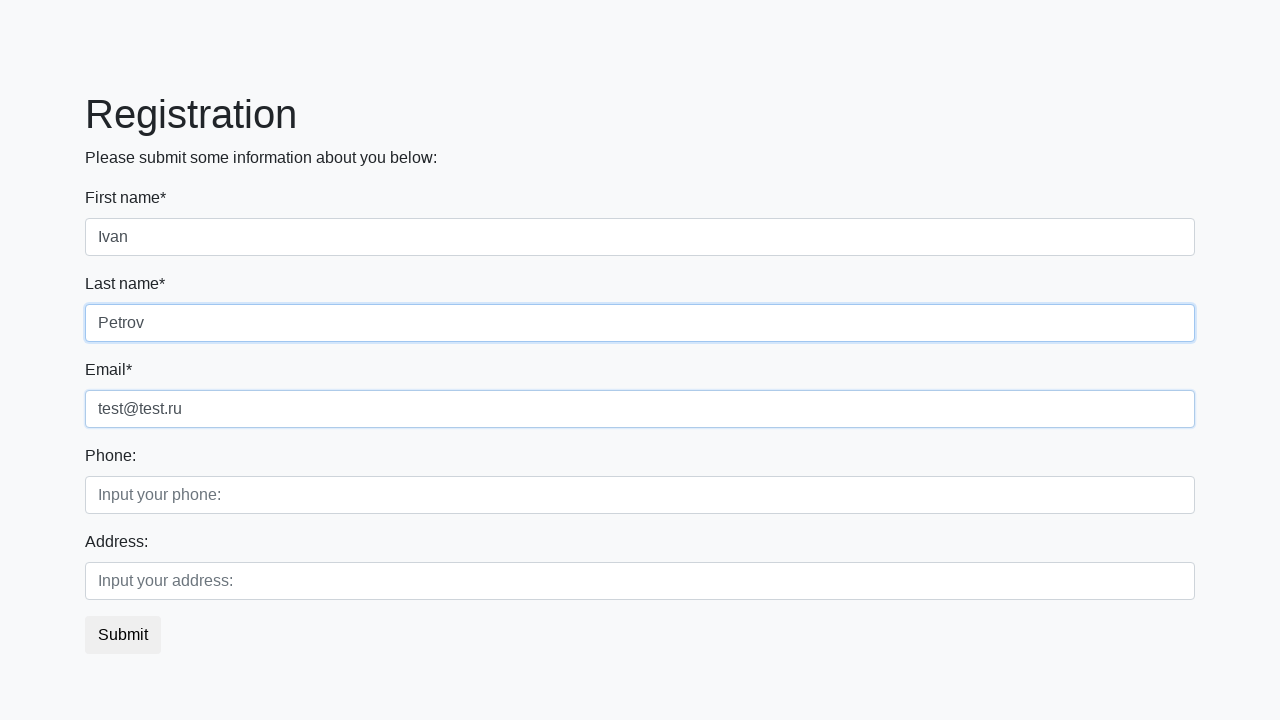

Clicked the submit button to register at (123, 635) on button.btn
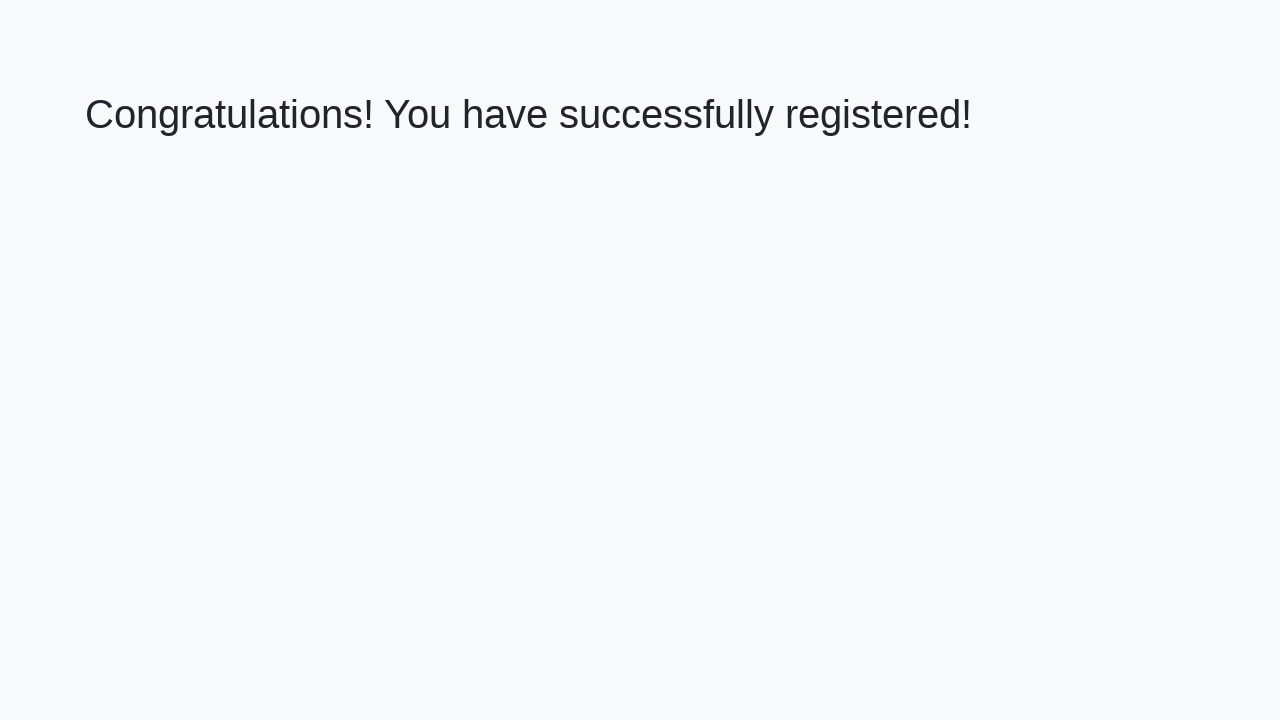

Success message header loaded
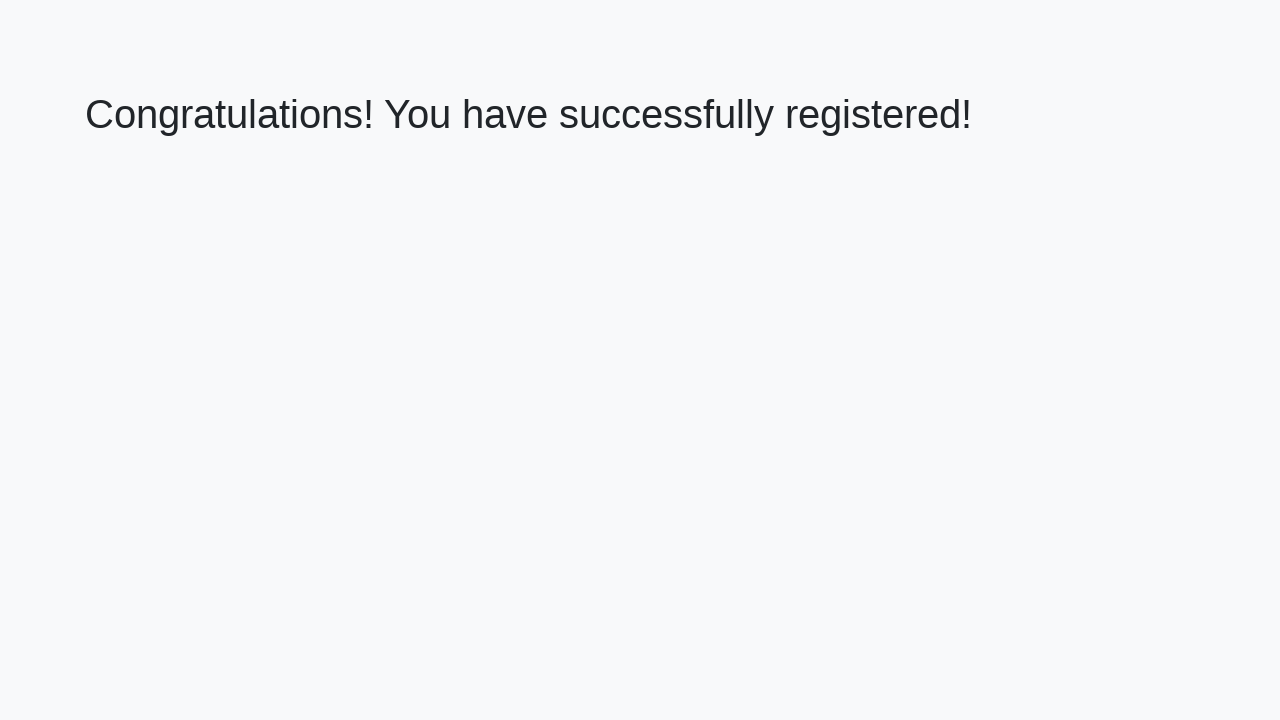

Retrieved success message text
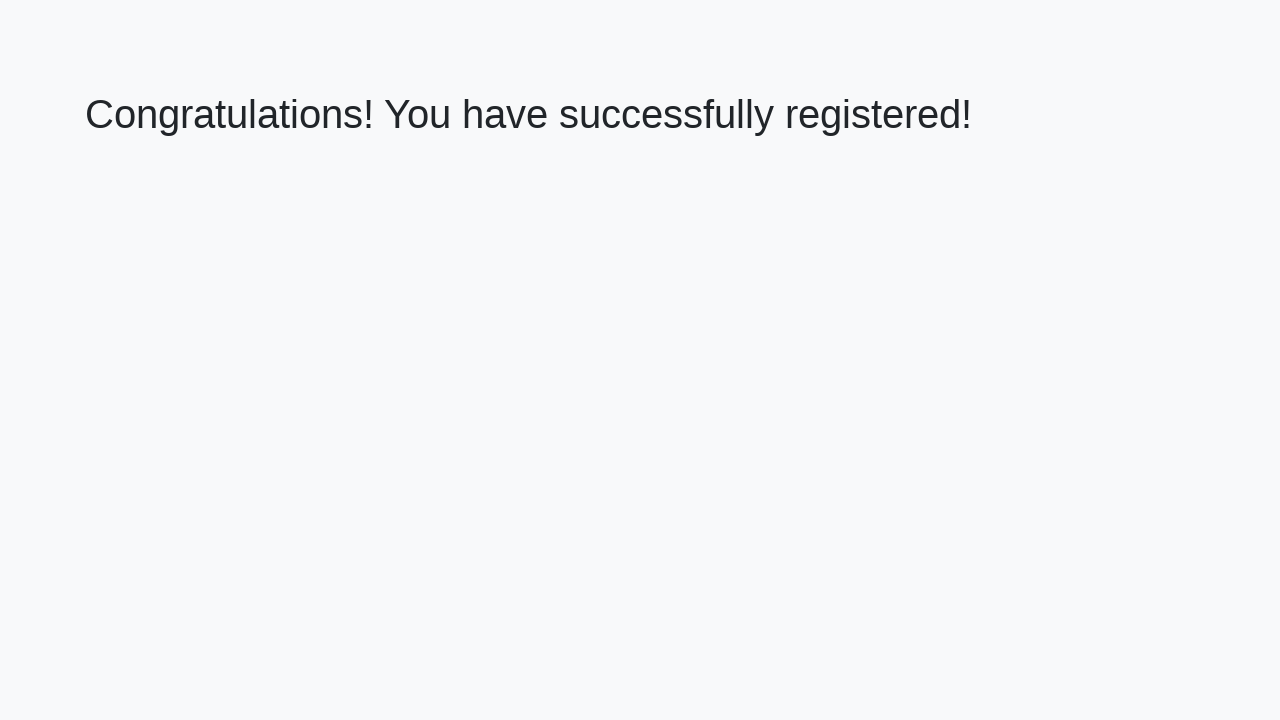

Verified success message displays correct text
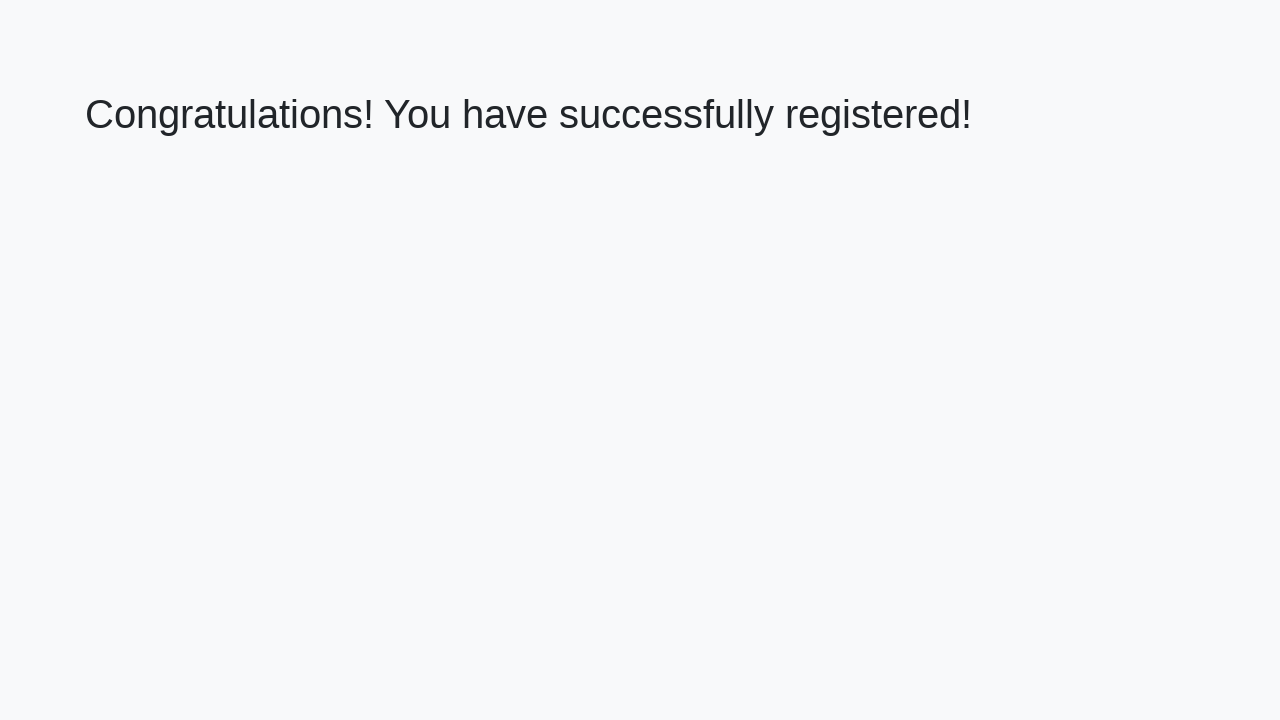

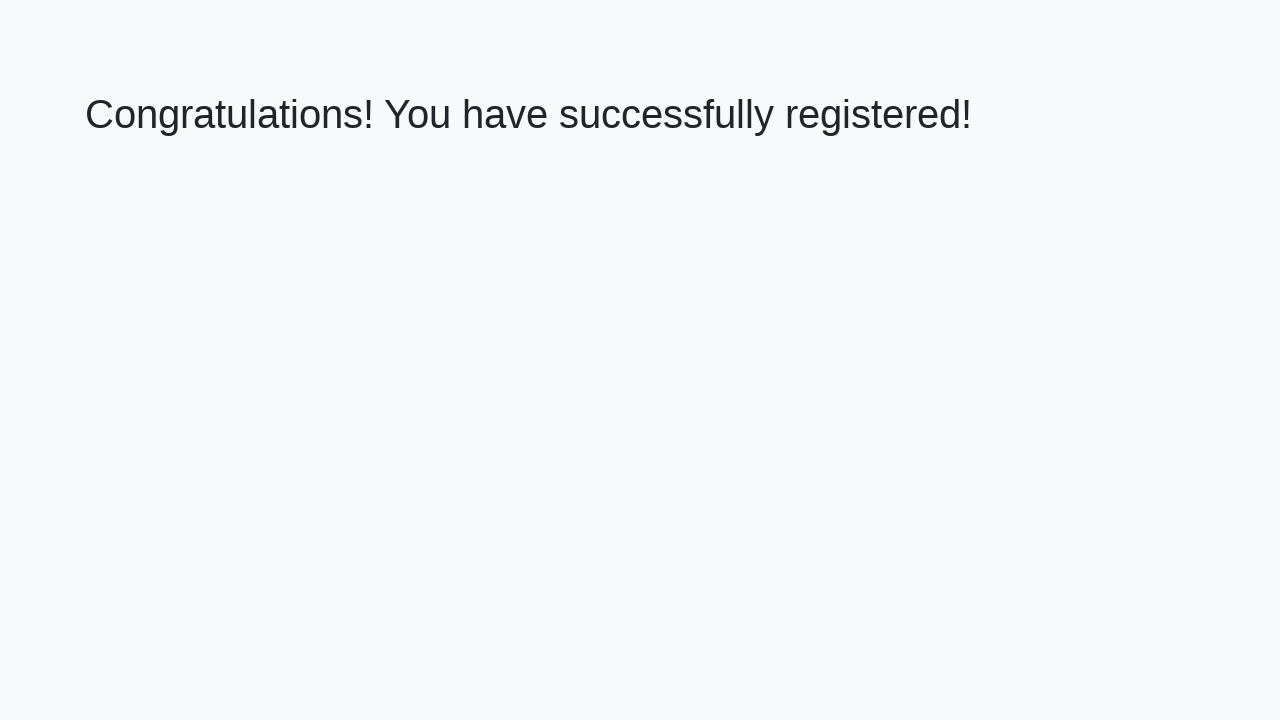